Tests dropdown selection functionality on OrangeHRM trial signup form by selecting a specific country (India) from the country dropdown list.

Starting URL: https://www.orangehrm.com/orangehrm-30-day-trial/

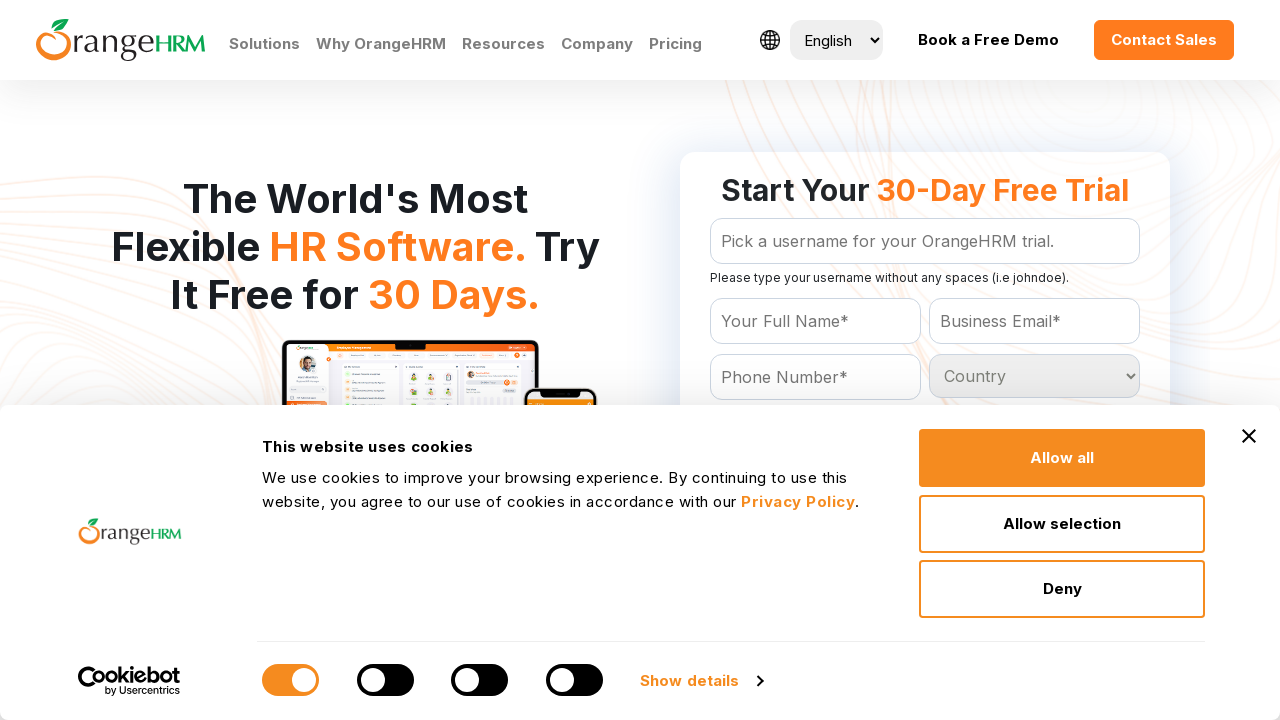

Country dropdown element became visible
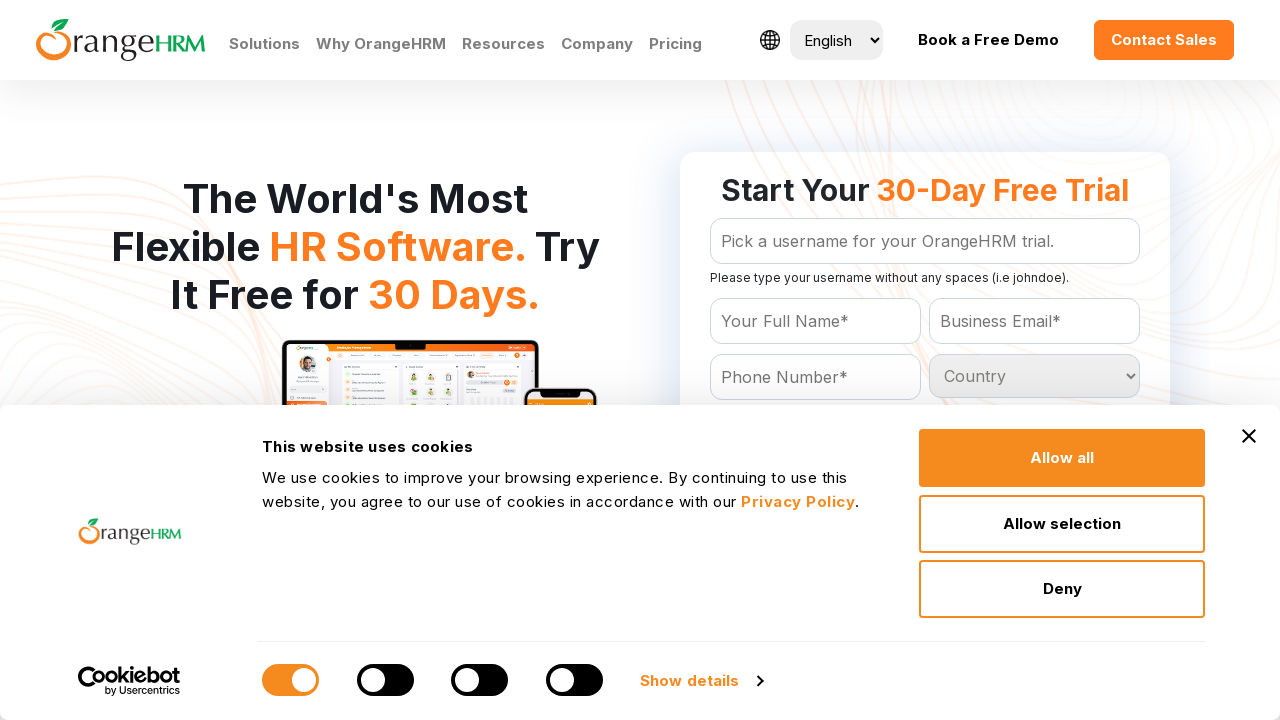

Selected 'India' from the country dropdown list on #Form_getForm_Country
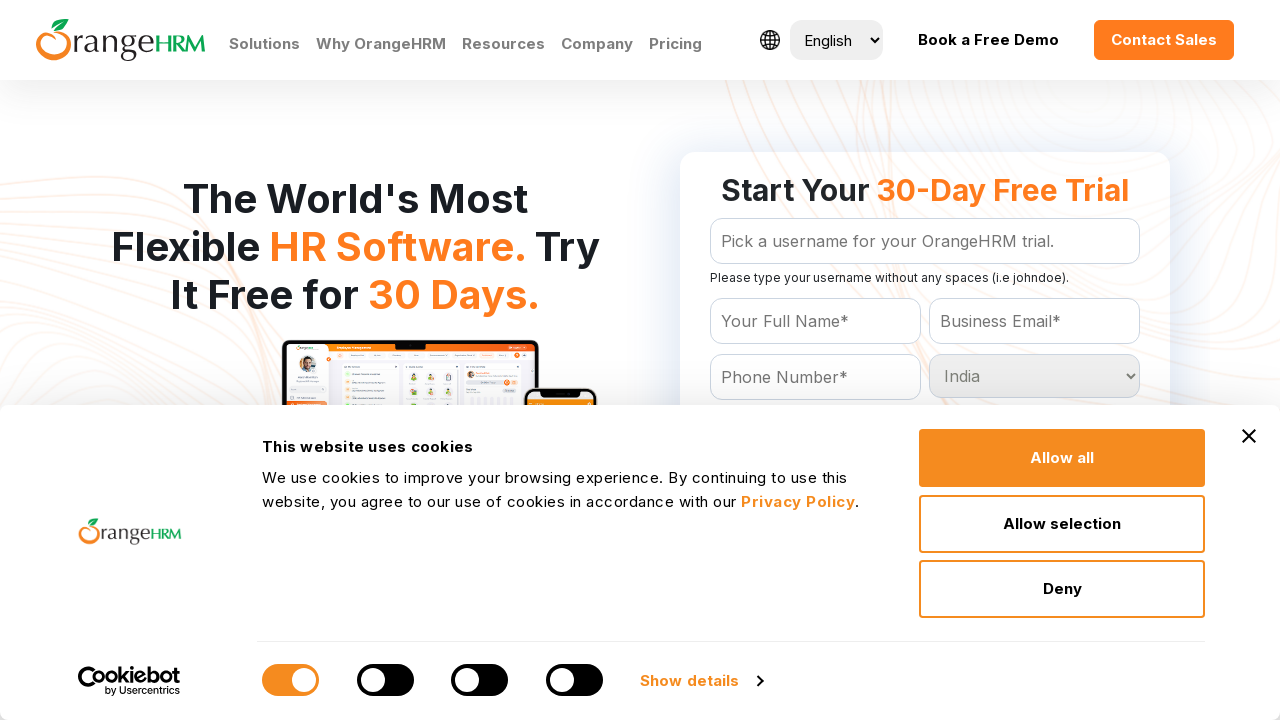

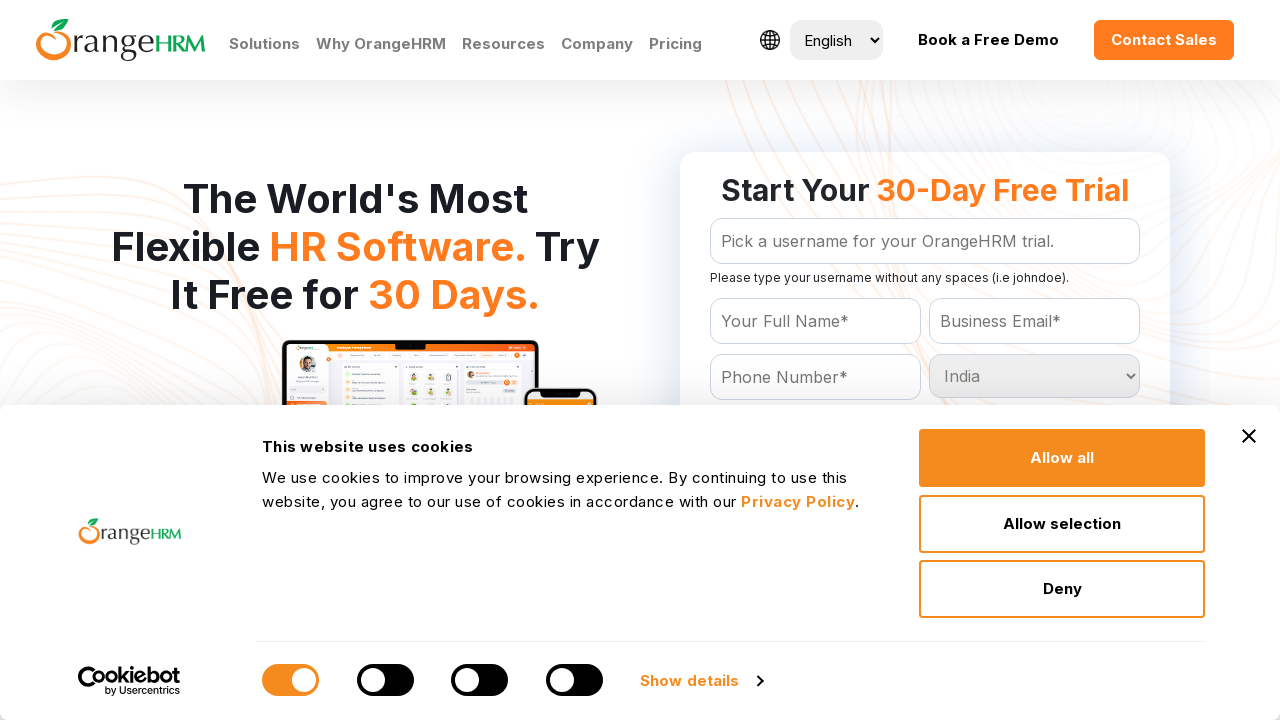